Tests that entered text is trimmed when saving edits to a todo item

Starting URL: https://demo.playwright.dev/todomvc

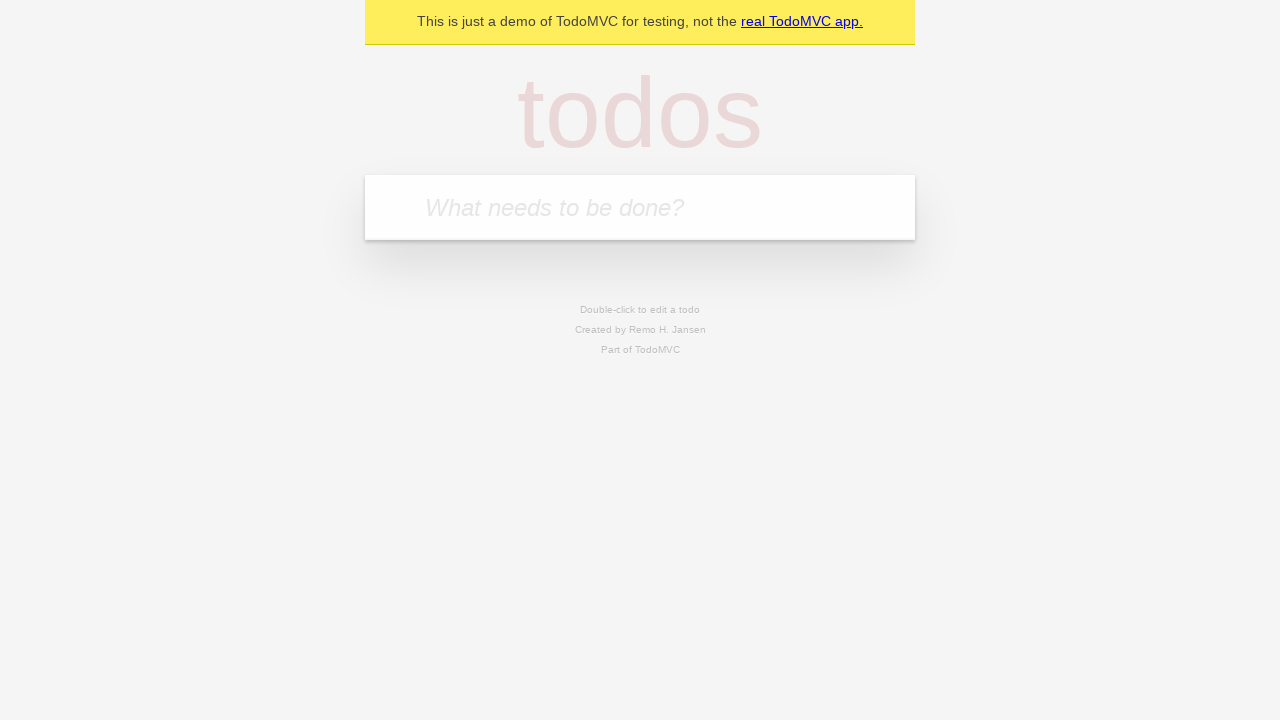

Filled todo input with 'buy some cheese' on internal:attr=[placeholder="What needs to be done?"i]
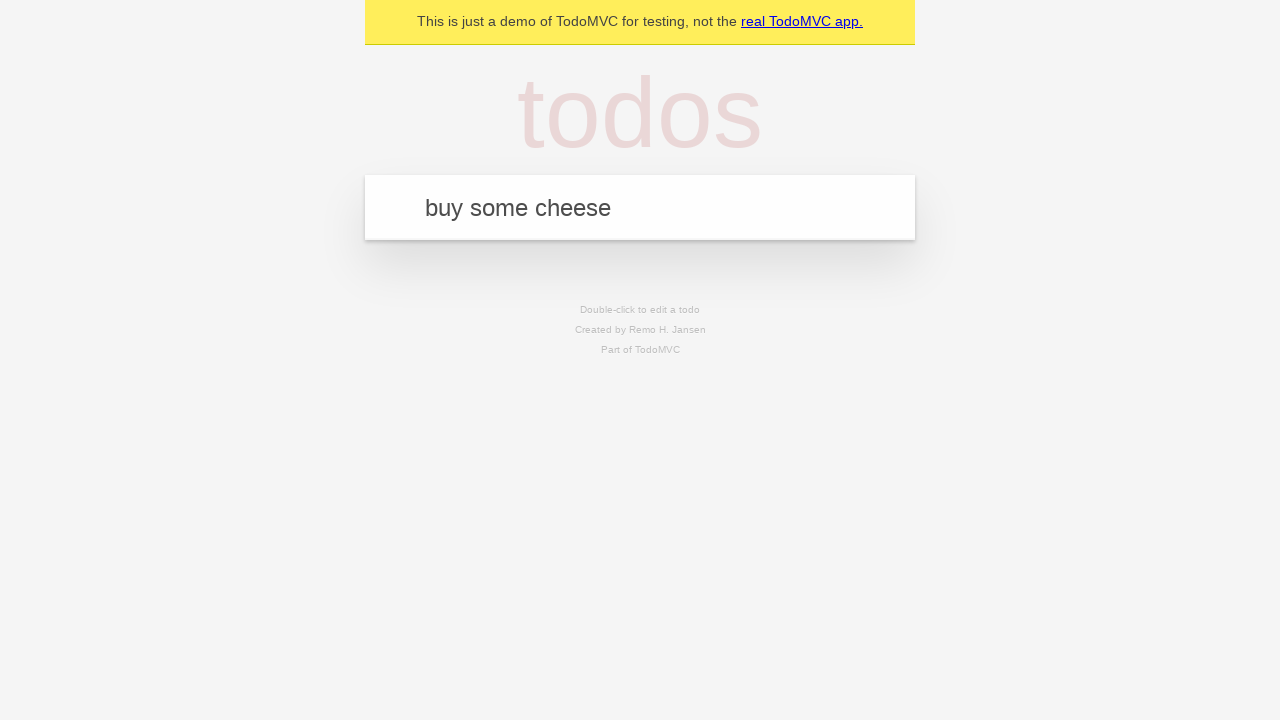

Pressed Enter to create first todo on internal:attr=[placeholder="What needs to be done?"i]
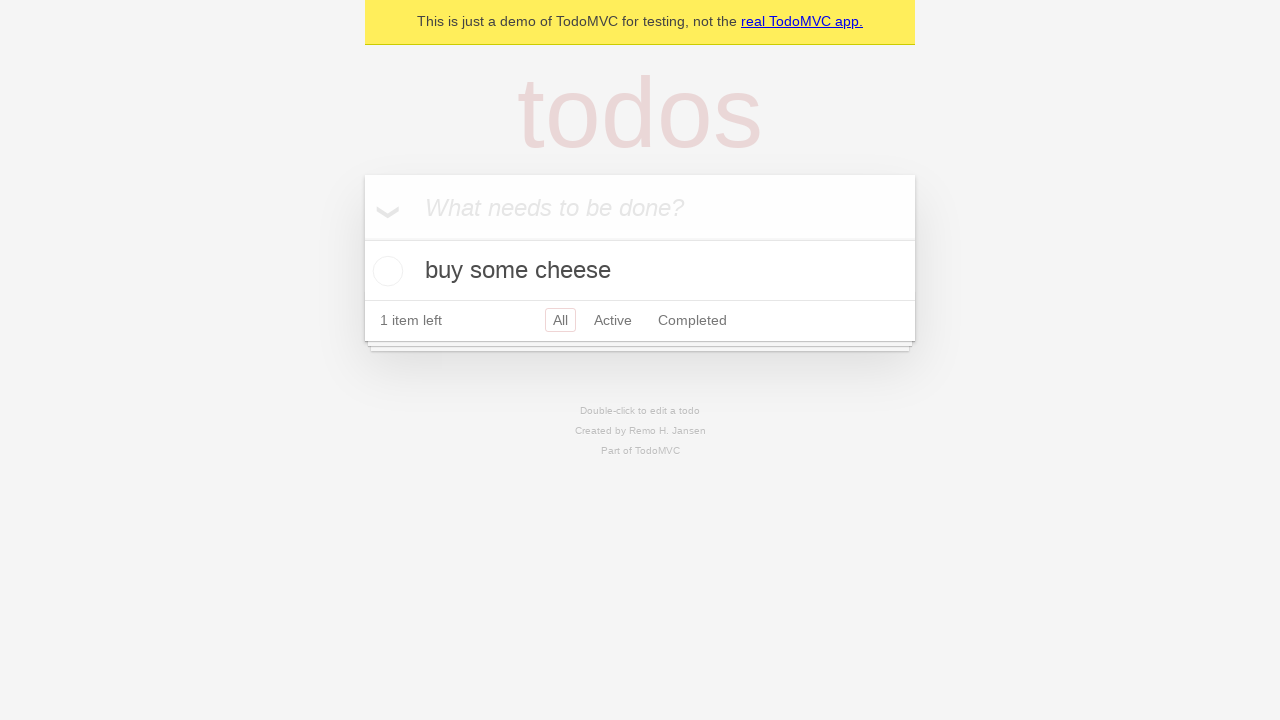

Filled todo input with 'feed the cat' on internal:attr=[placeholder="What needs to be done?"i]
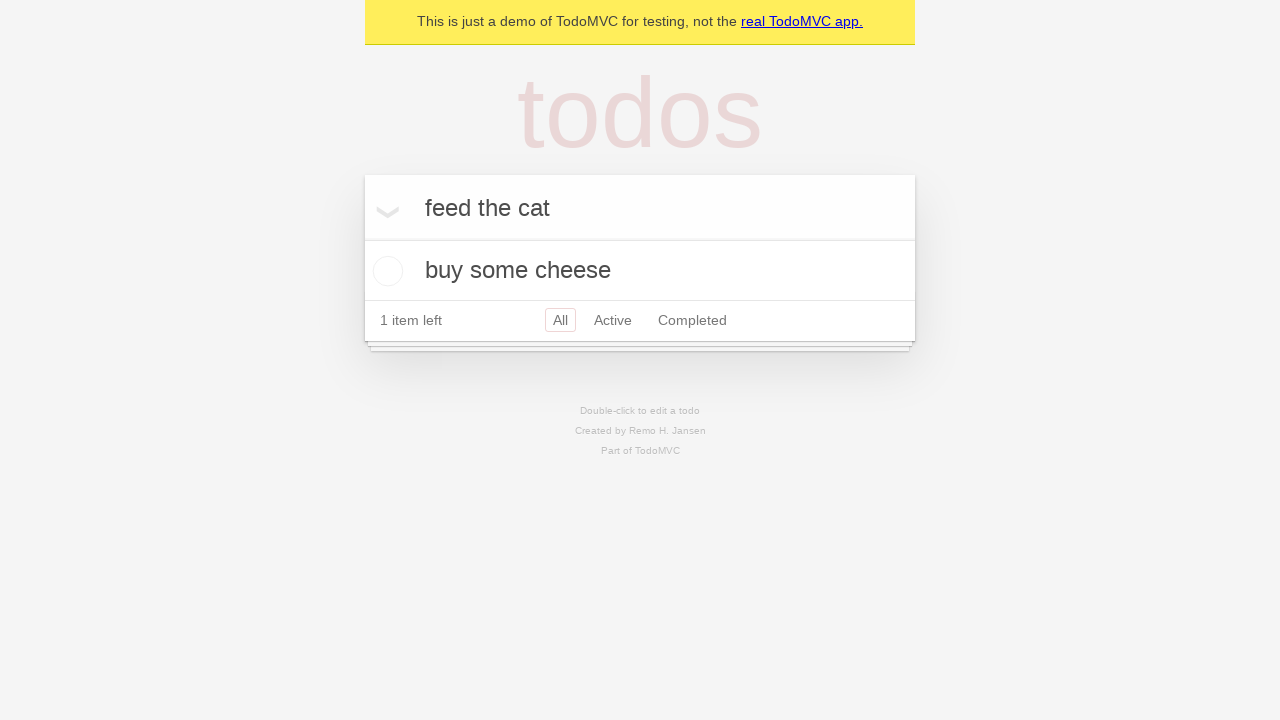

Pressed Enter to create second todo on internal:attr=[placeholder="What needs to be done?"i]
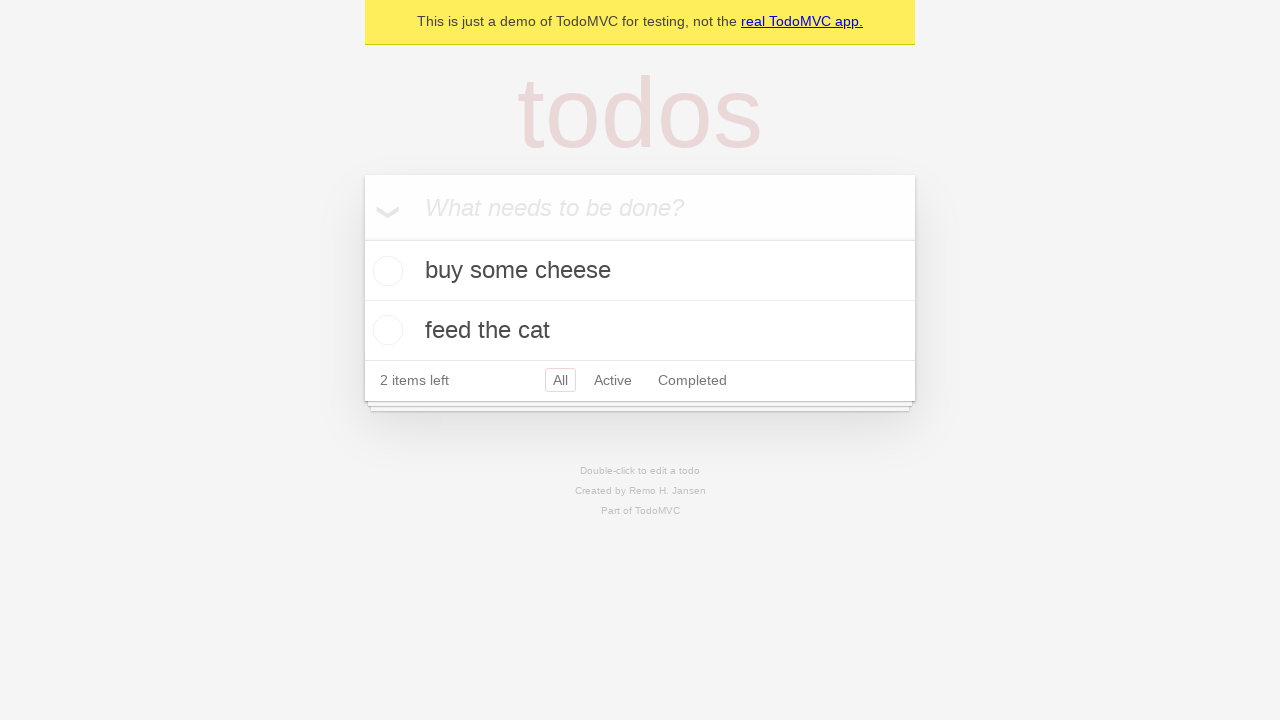

Filled todo input with 'book a doctors appointment' on internal:attr=[placeholder="What needs to be done?"i]
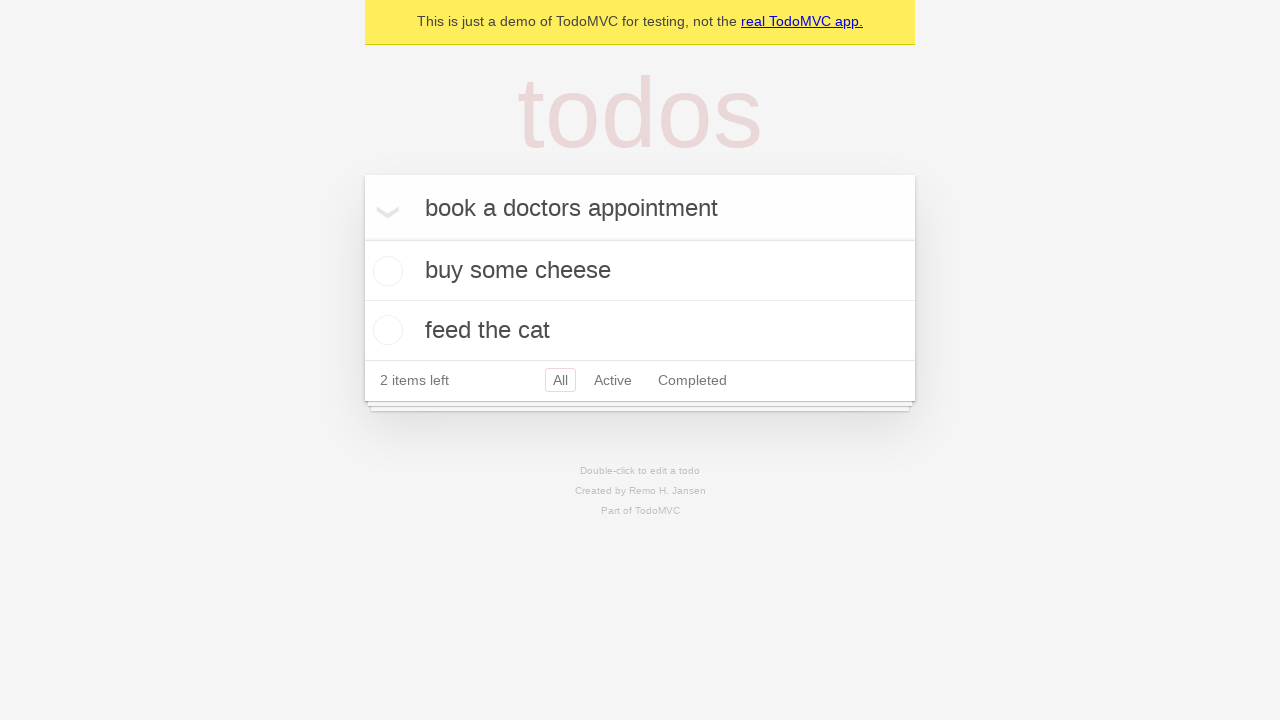

Pressed Enter to create third todo on internal:attr=[placeholder="What needs to be done?"i]
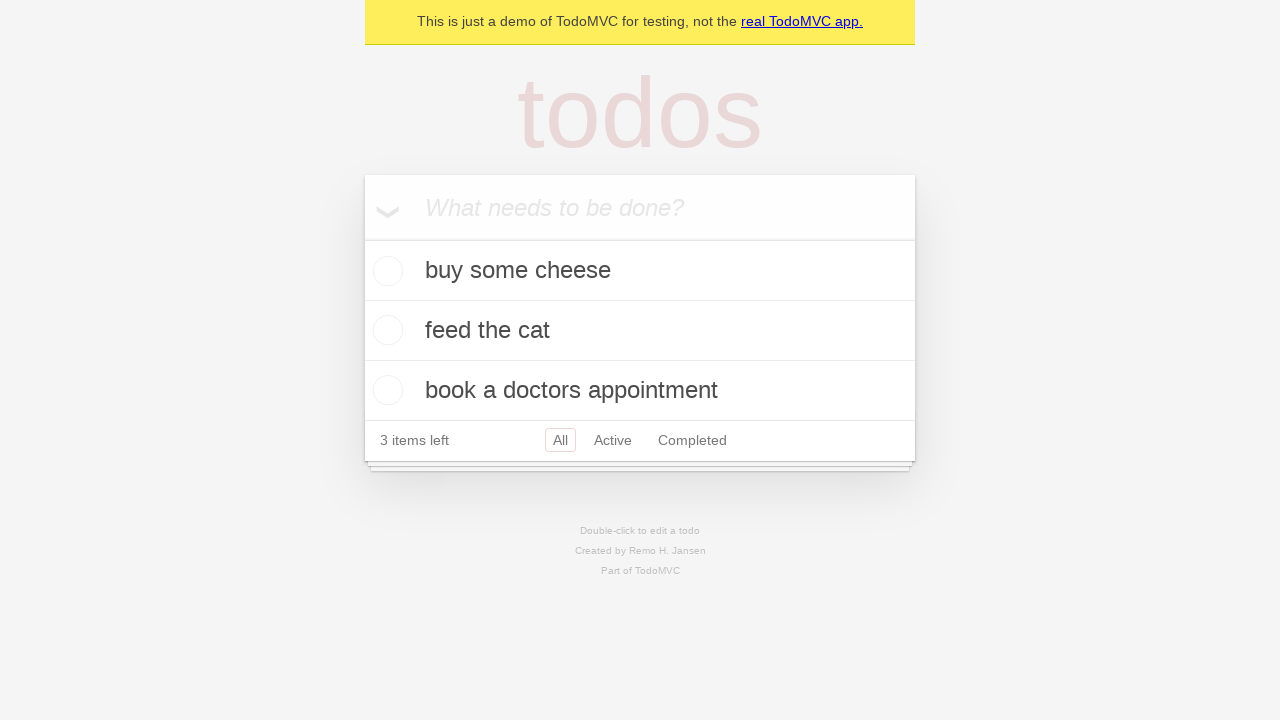

Double-clicked second todo item to enter edit mode at (640, 331) on internal:testid=[data-testid="todo-item"s] >> nth=1
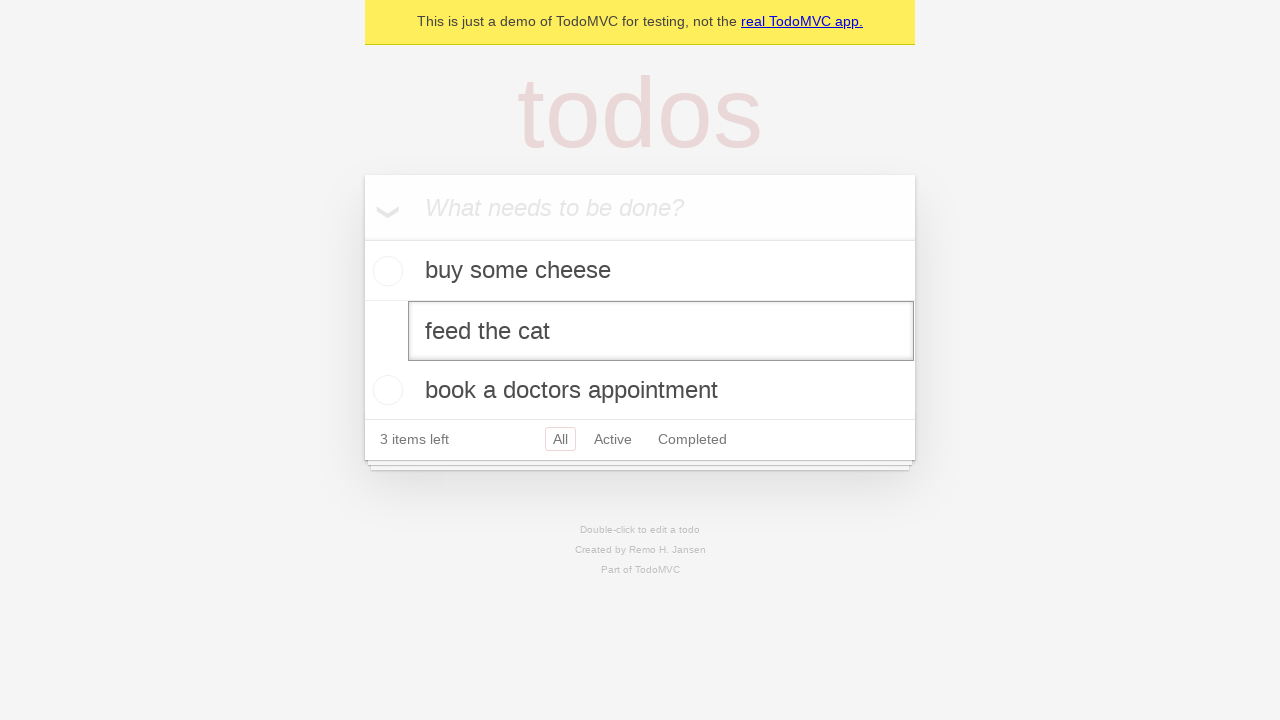

Filled edit field with text containing leading and trailing spaces on internal:testid=[data-testid="todo-item"s] >> nth=1 >> internal:role=textbox[nam
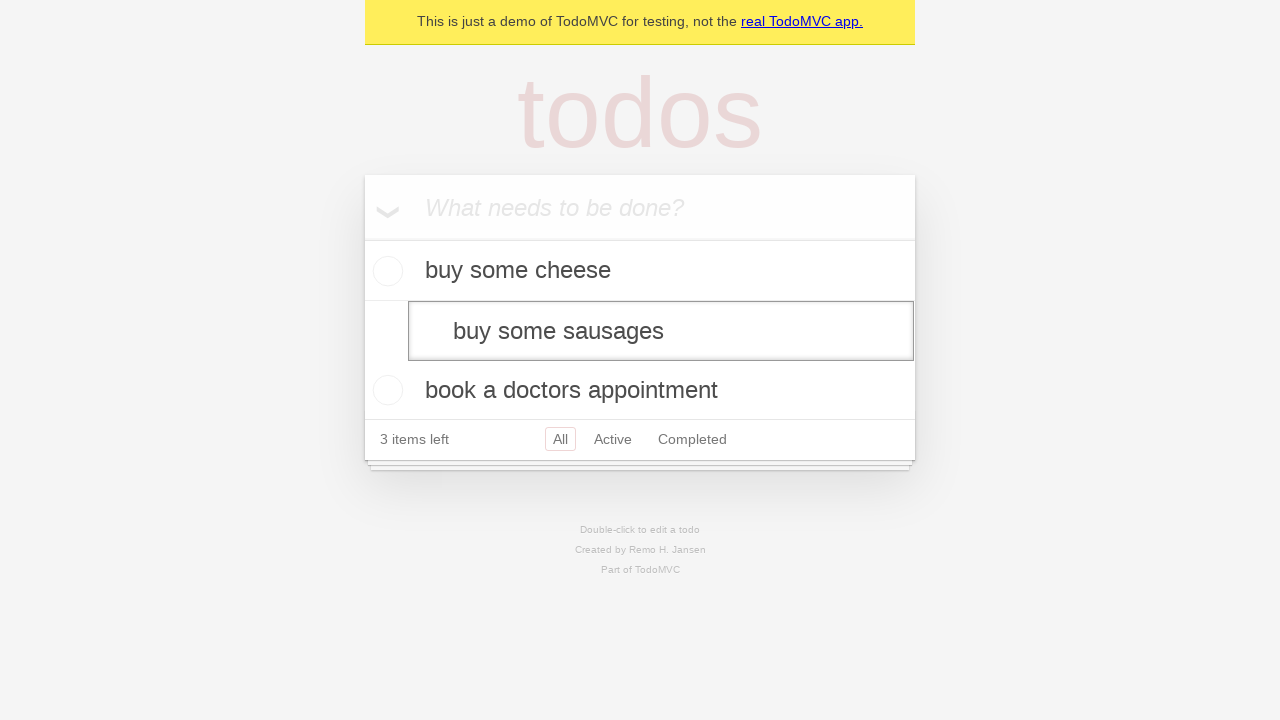

Pressed Enter to save edited todo with trimmed text on internal:testid=[data-testid="todo-item"s] >> nth=1 >> internal:role=textbox[nam
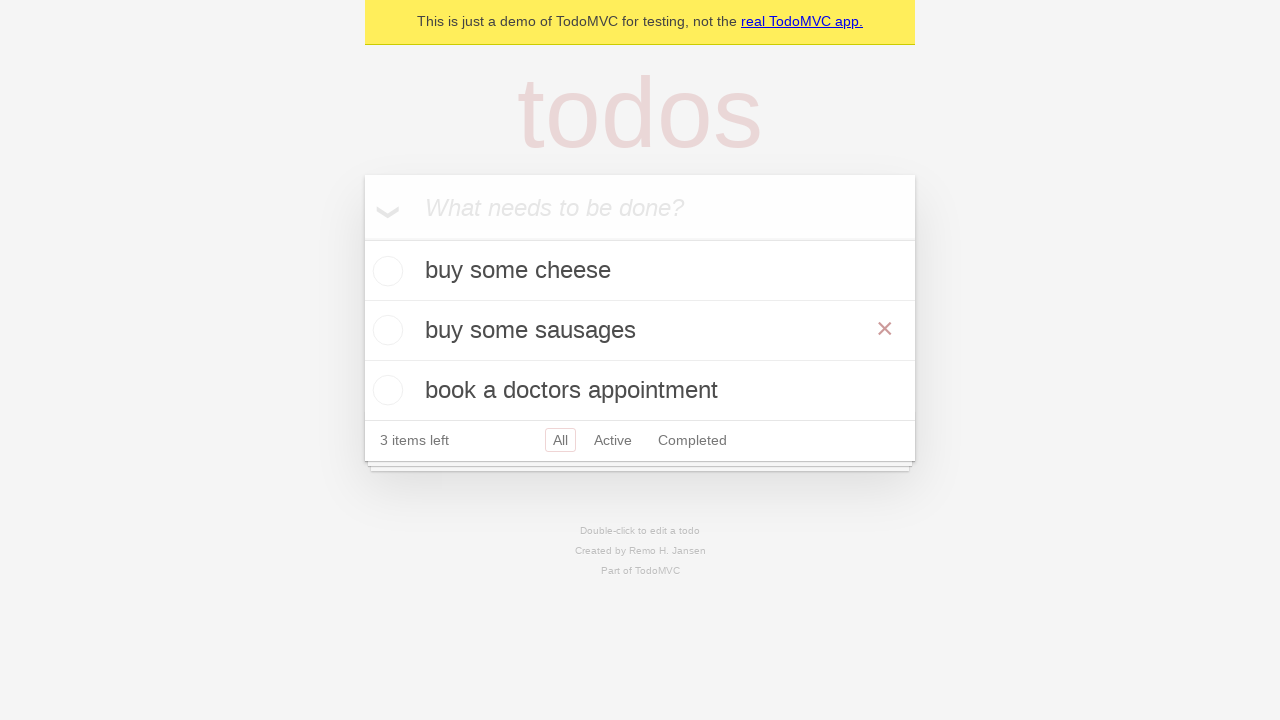

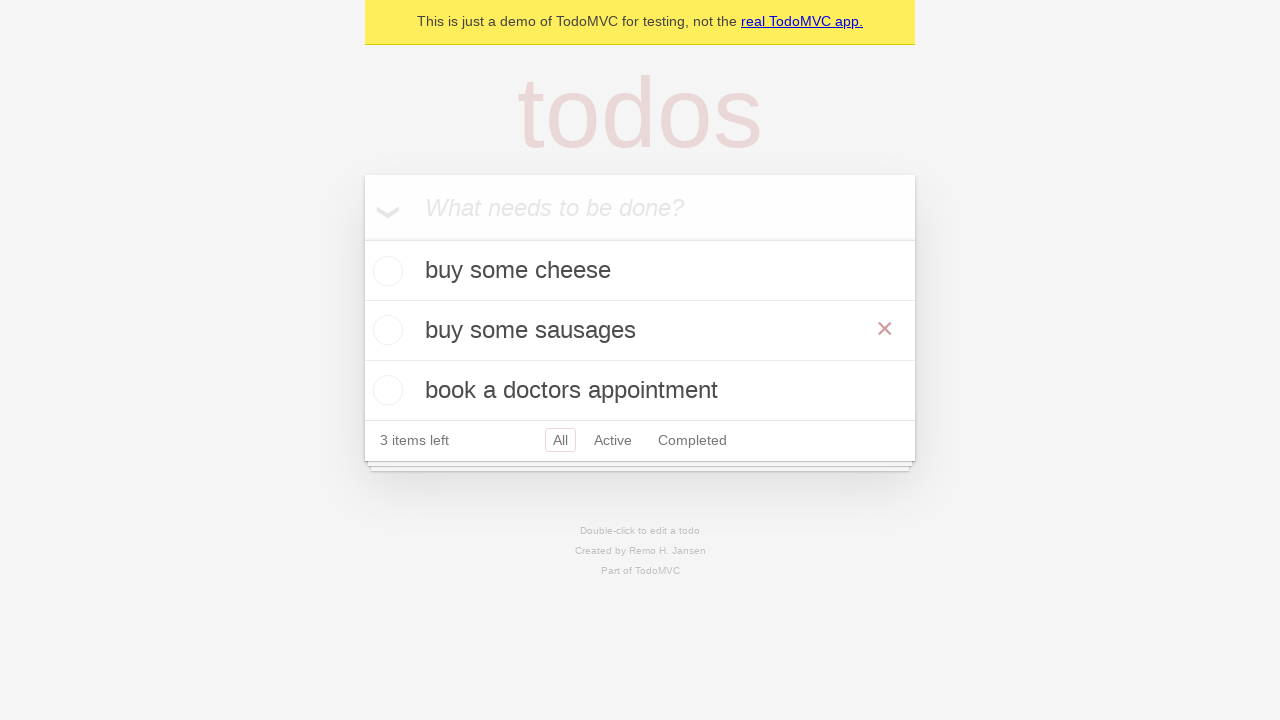